Tests add/remove elements functionality by adding elements via button clicks and then removing them

Starting URL: https://the-internet.herokuapp.com

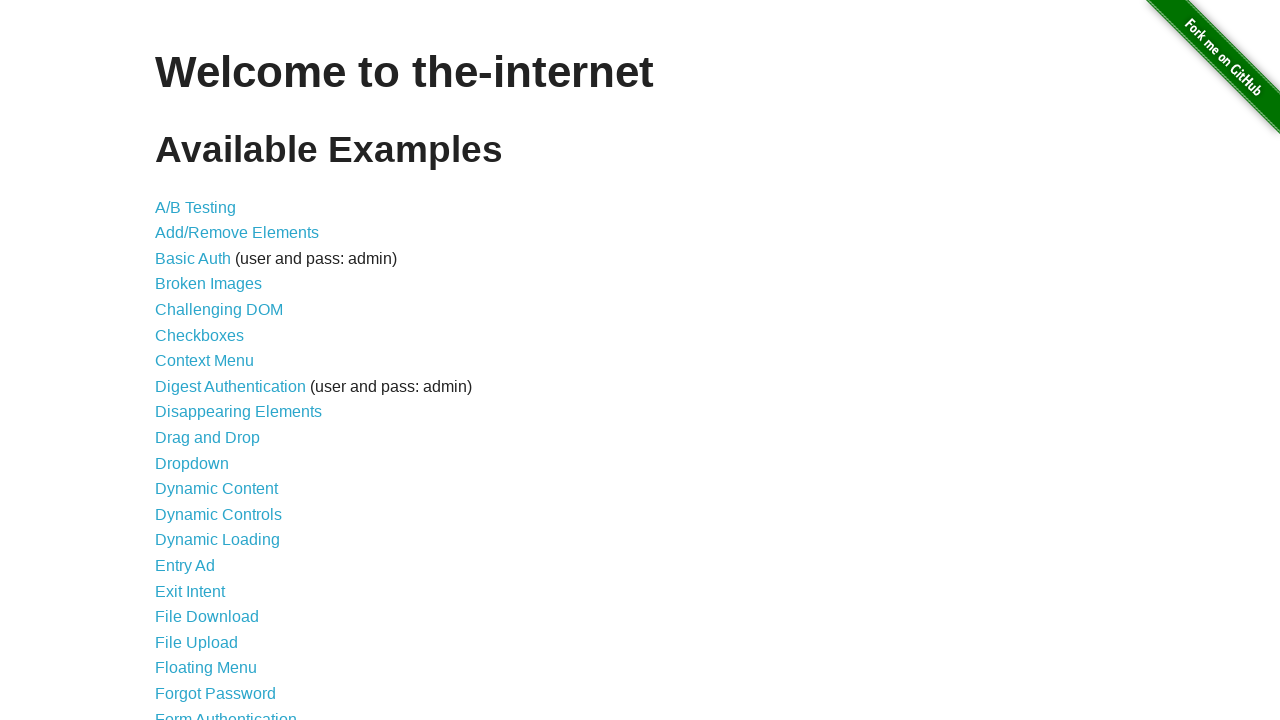

Clicked link to navigate to add/remove elements page at (237, 233) on xpath=//a[@href='/add_remove_elements/']
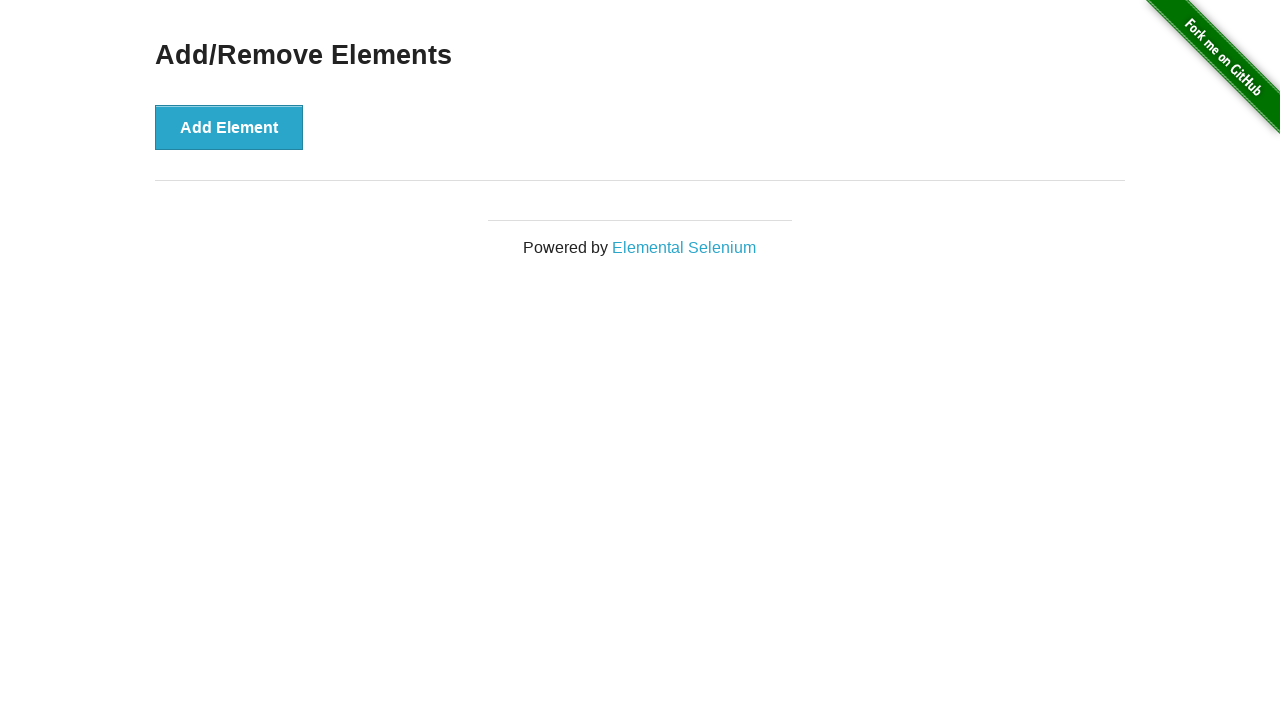

Clicked Add Element button (1st time) at (229, 127) on xpath=//div[@class='example']/button
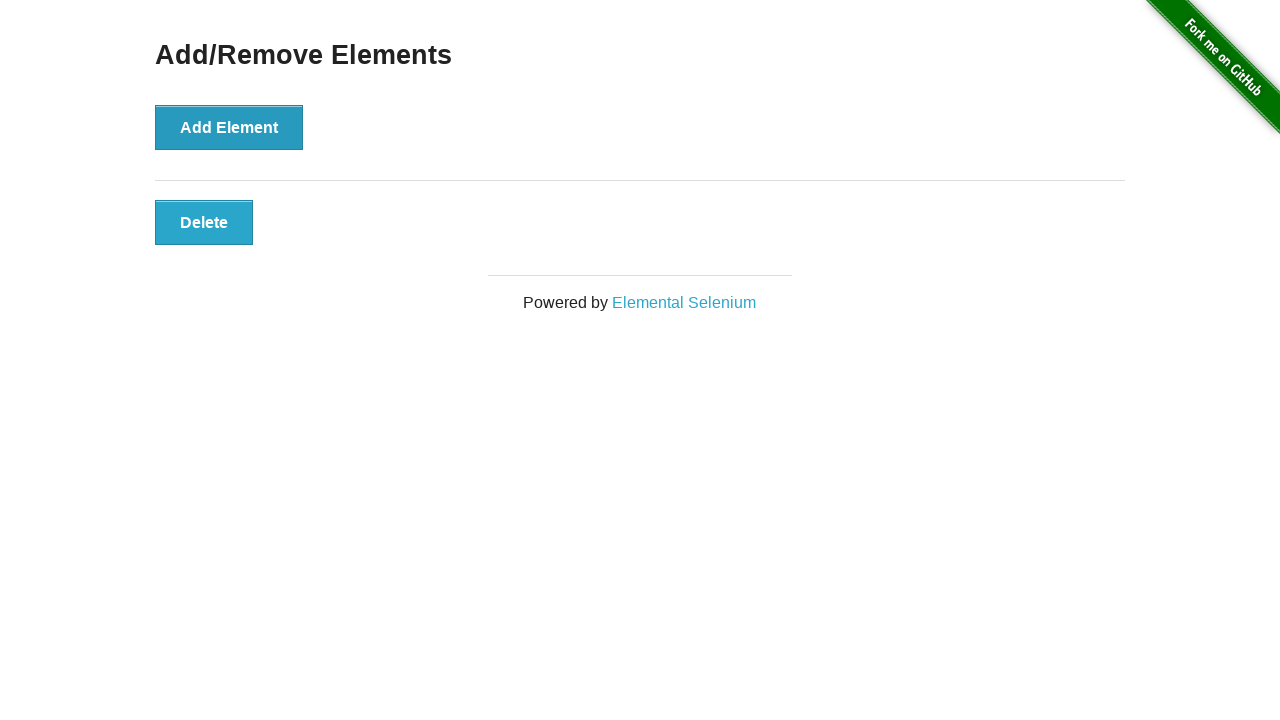

Clicked Add Element button (2nd time) at (229, 127) on xpath=//div[@class='example']/button
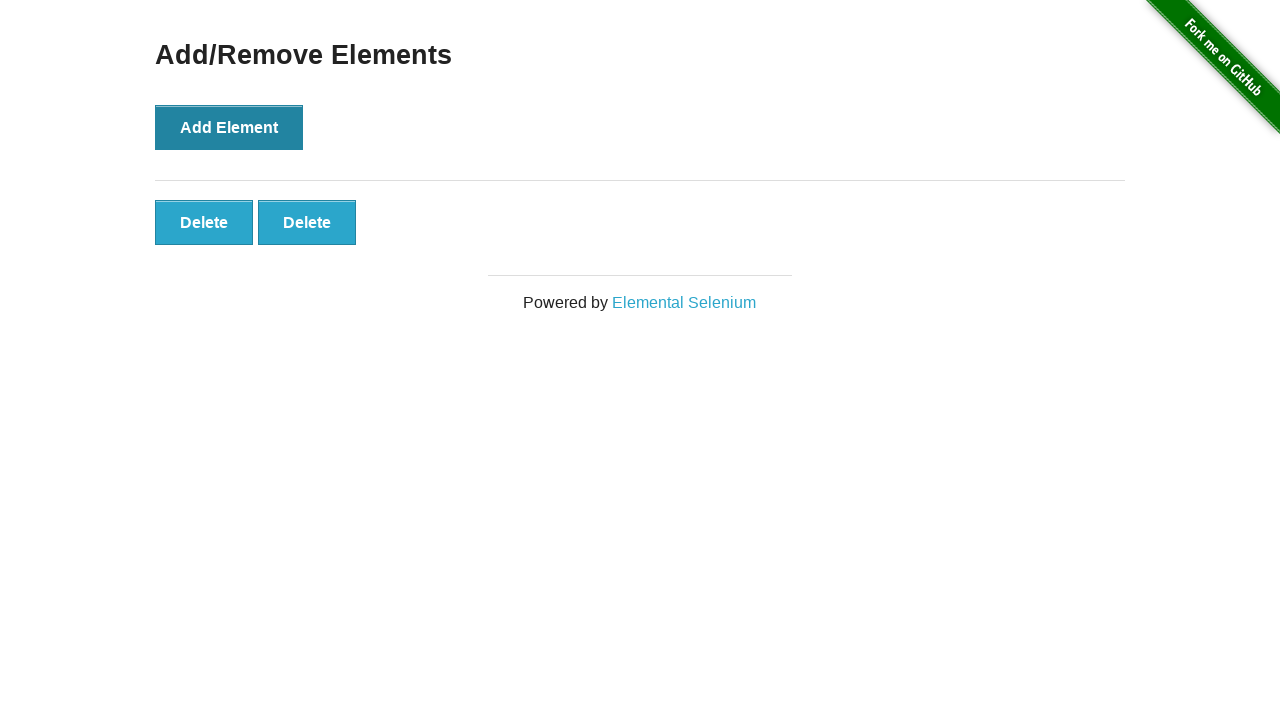

Clicked Add Element button (3rd time) at (229, 127) on xpath=//div[@class='example']/button
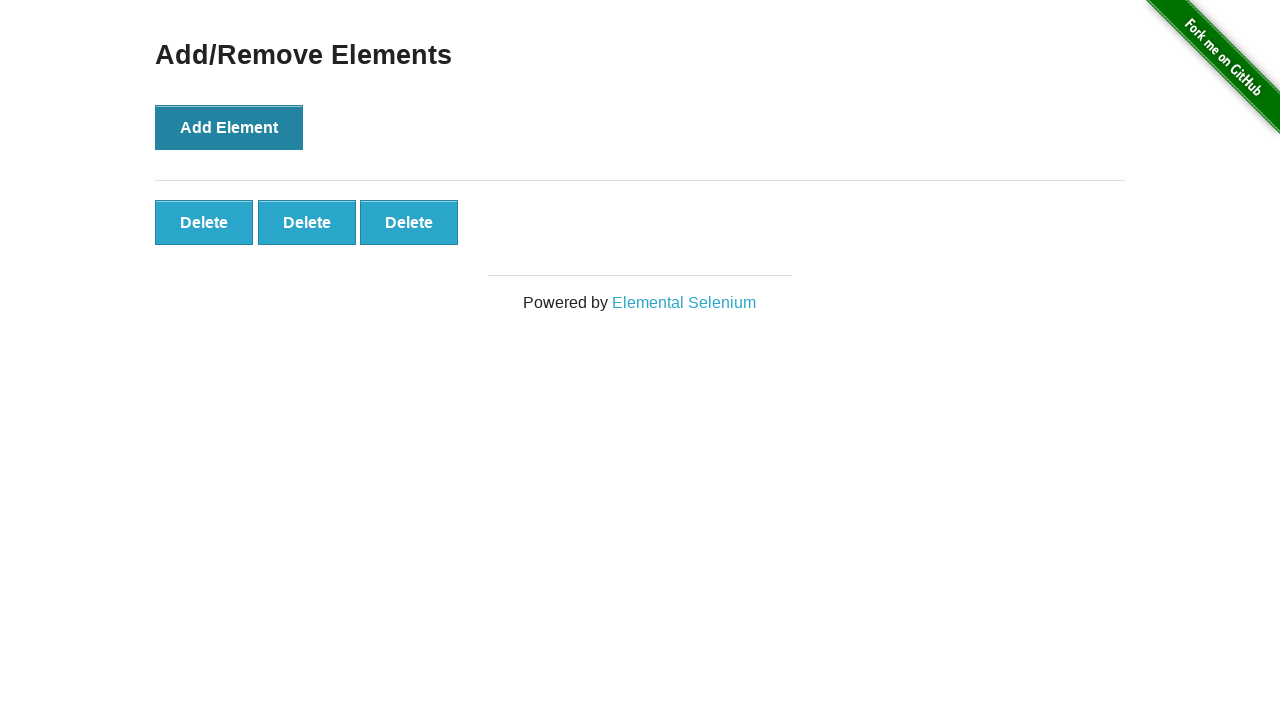

Verified 3 delete buttons exist
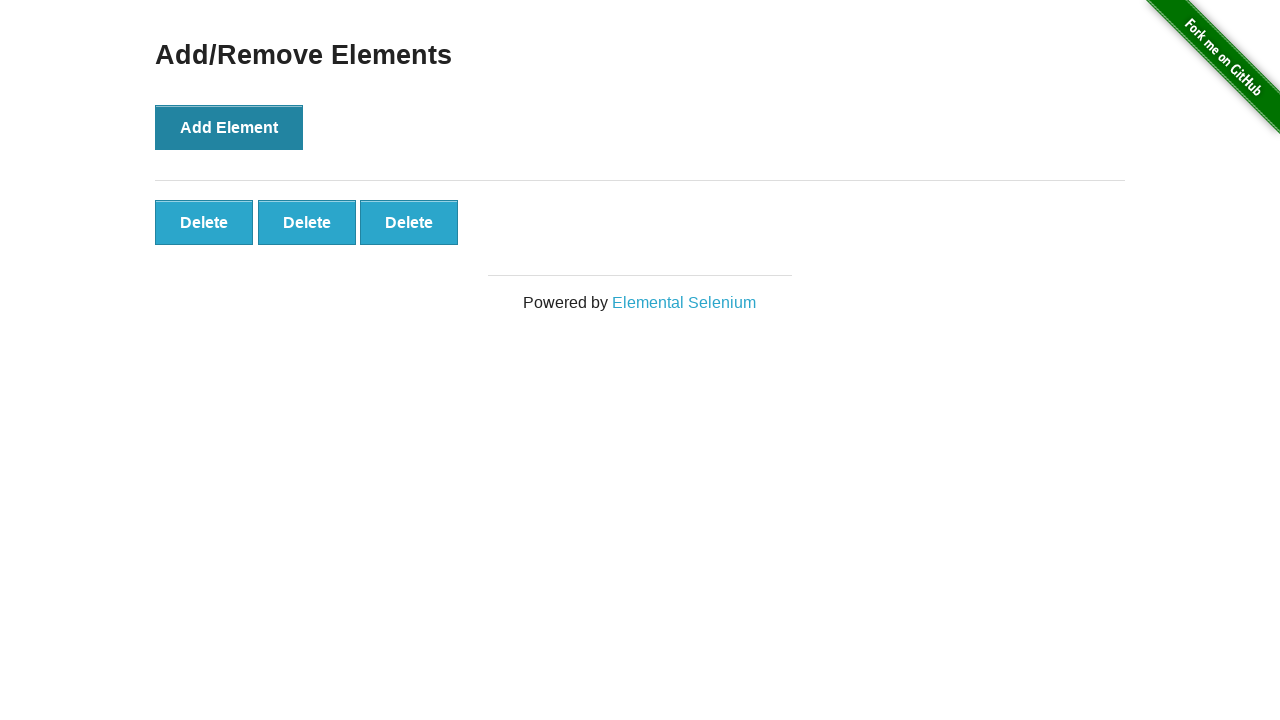

Clicked first delete button to remove one element at (204, 222) on xpath=//div[@id='elements']/button[1]
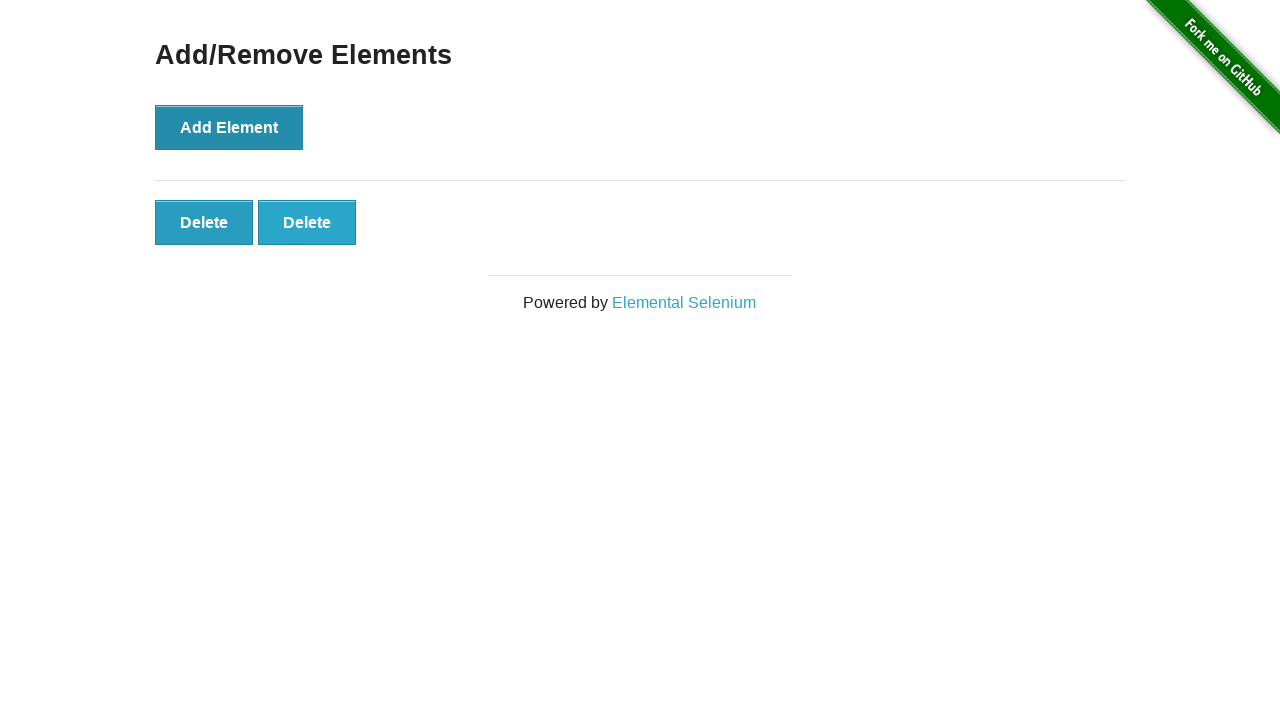

Verified 2 delete buttons remain after removal
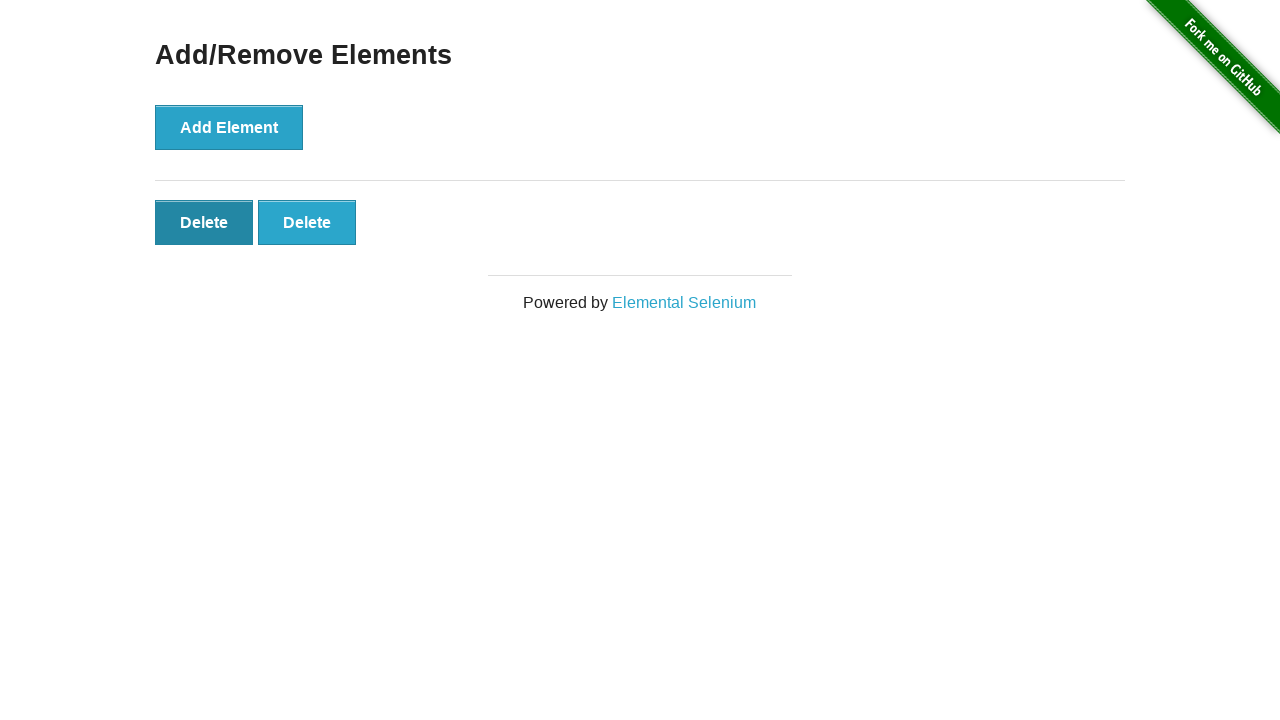

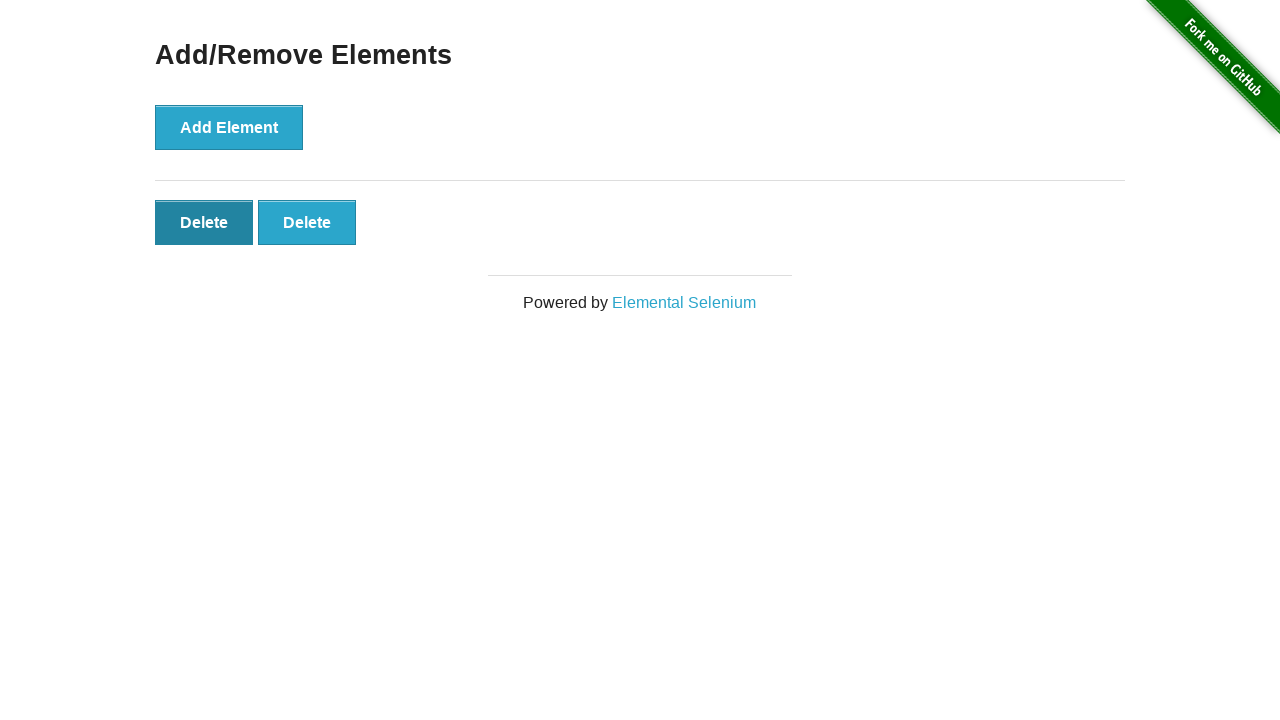